Tests dropdown selection functionality by clicking on a select element and choosing an option from the dropdown list

Starting URL: https://www.selenium.dev/selenium/web/web-form.html

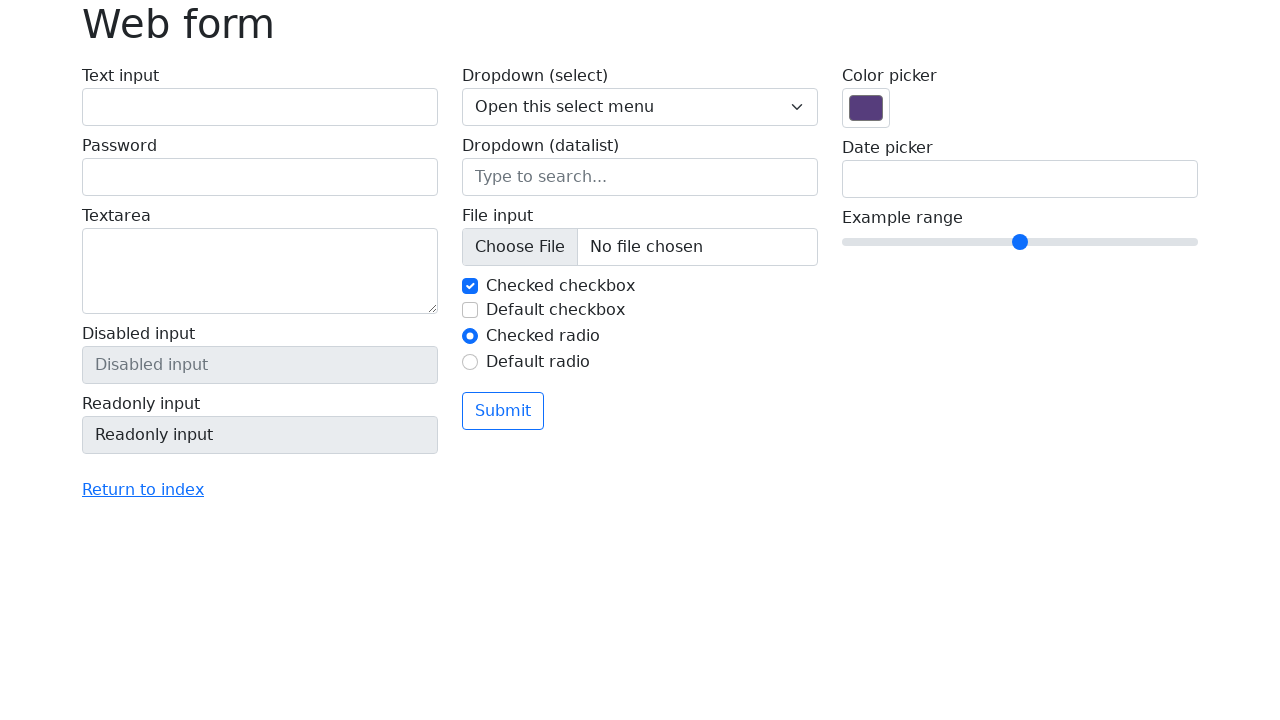

Clicked on the select dropdown to open it at (640, 107) on select.form-select
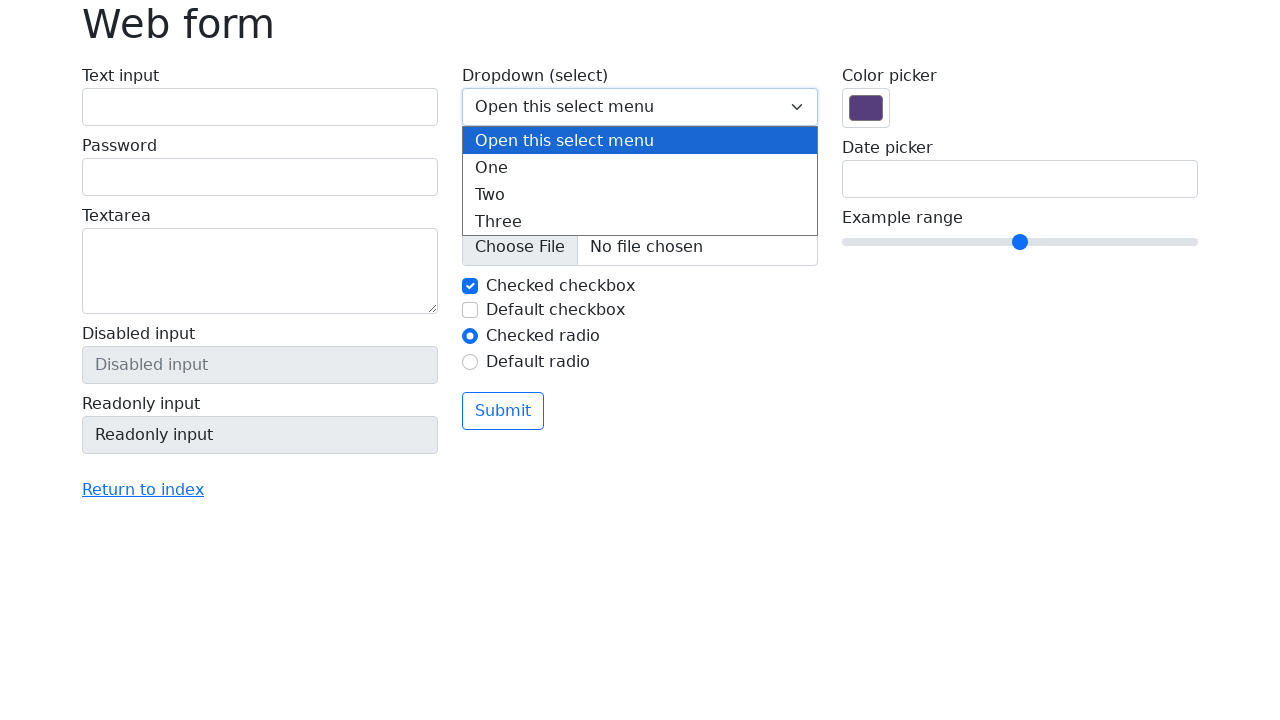

Selected 'Two' option from the dropdown list on select.form-select
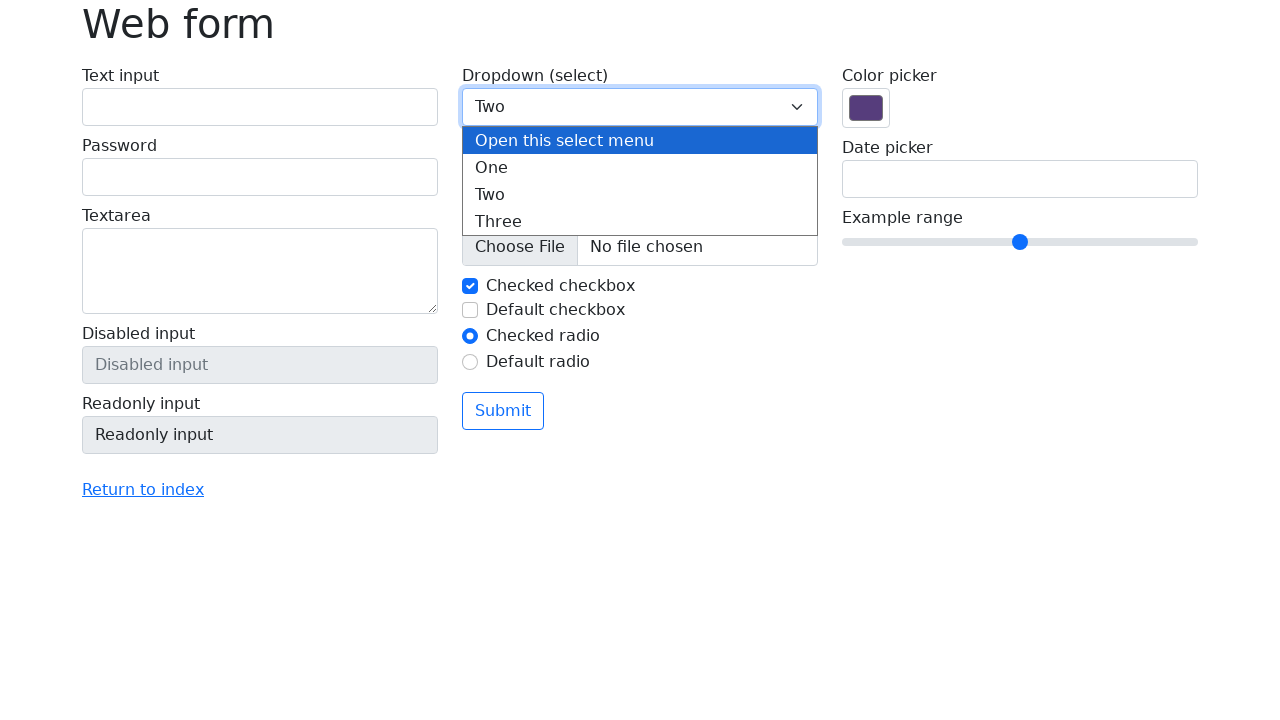

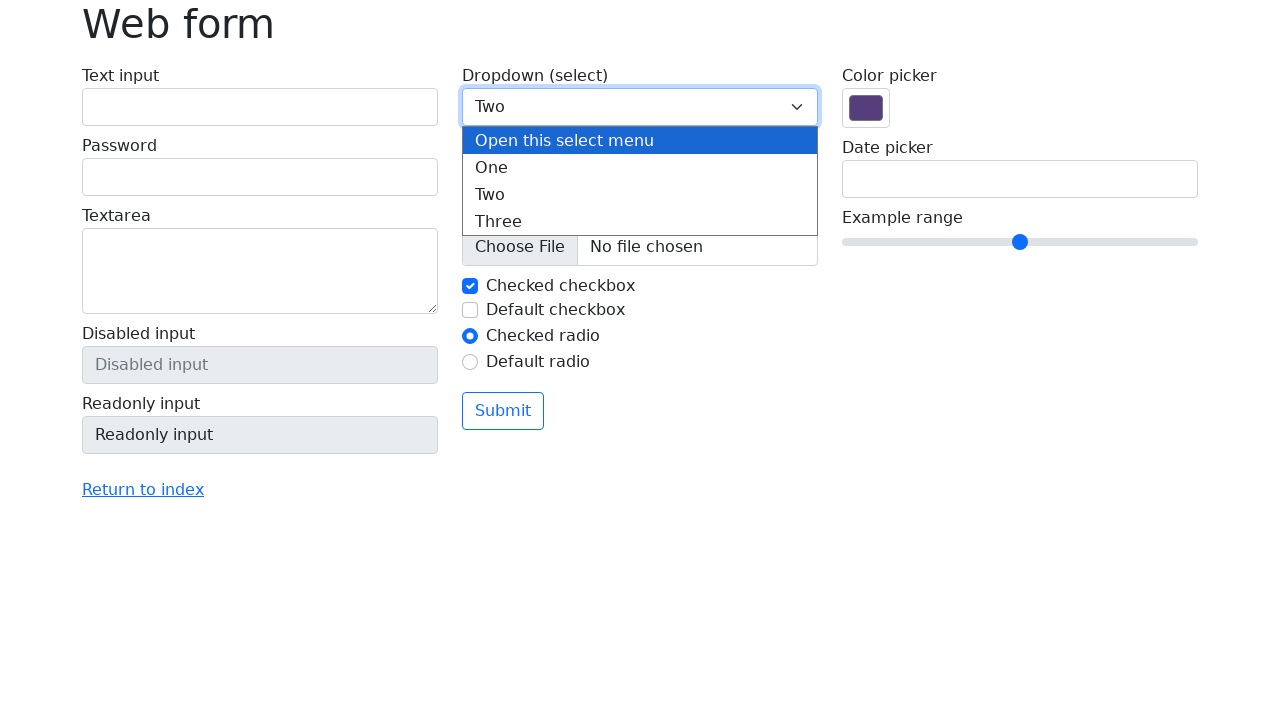